Tests login with blank credentials and verifies error message is displayed

Starting URL: http://uitestingplayground.com/sampleapp

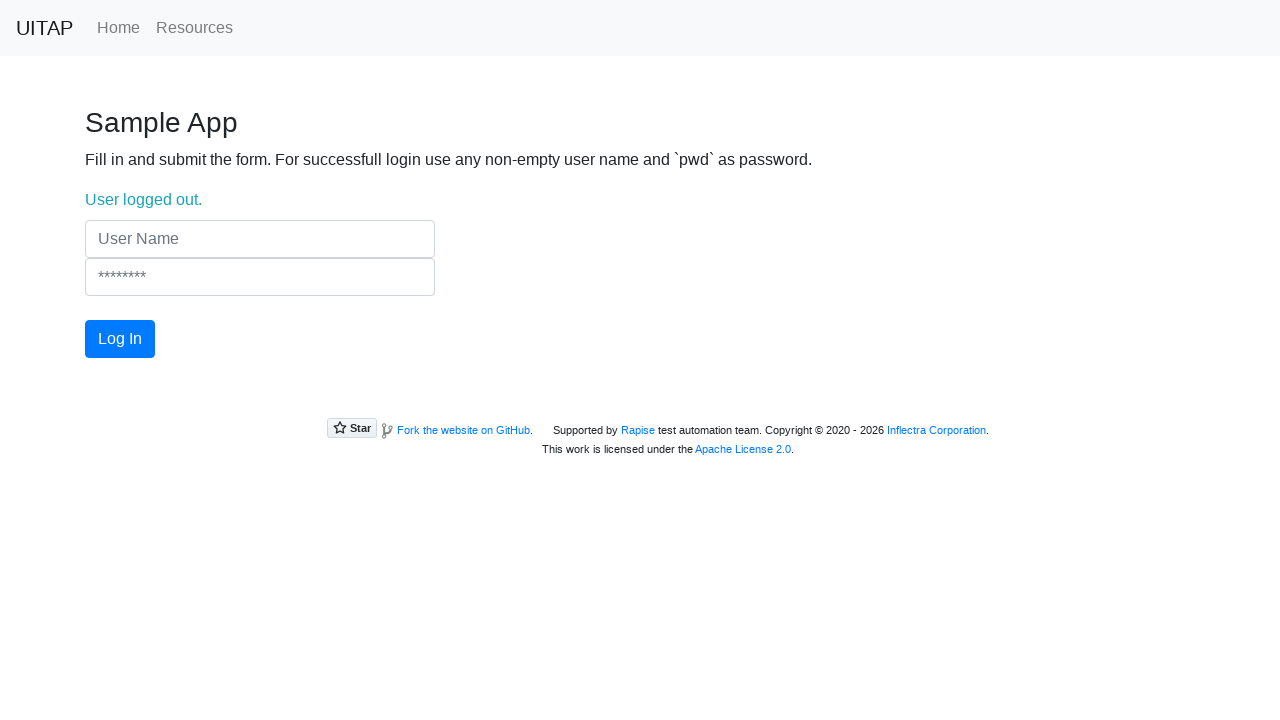

Clicked login button without entering credentials at (120, 339) on #login
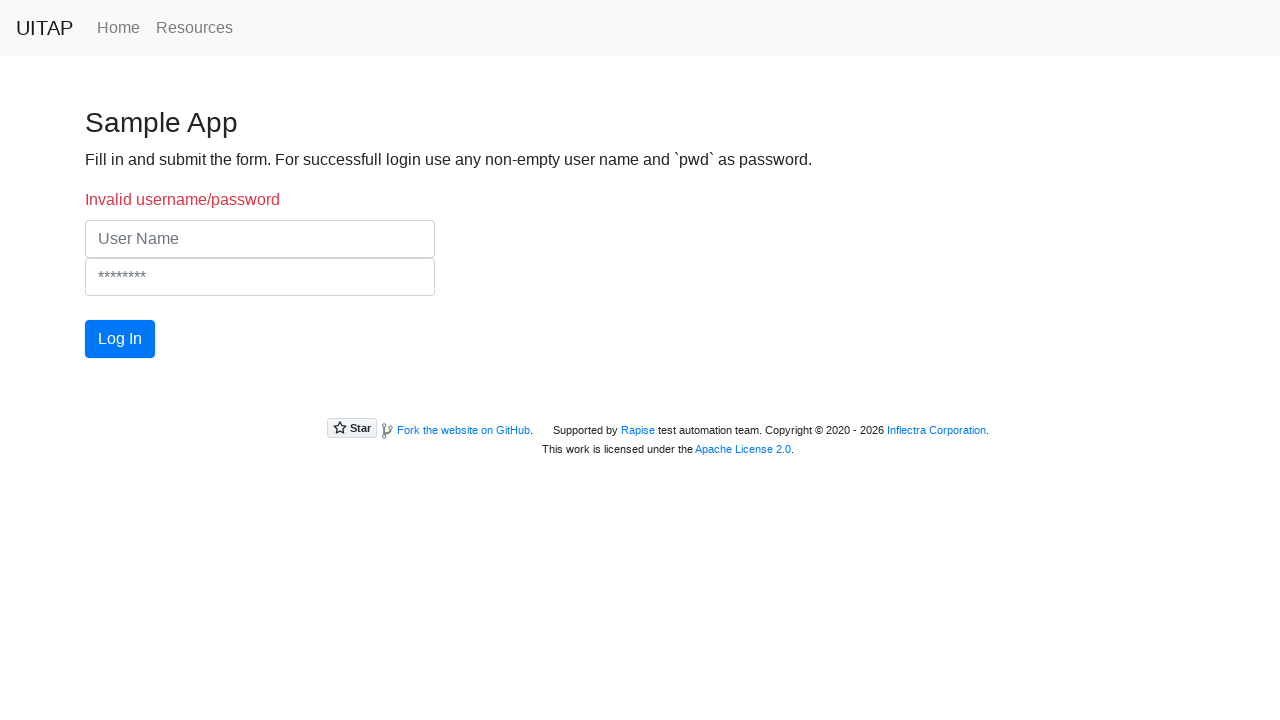

Error message element loaded
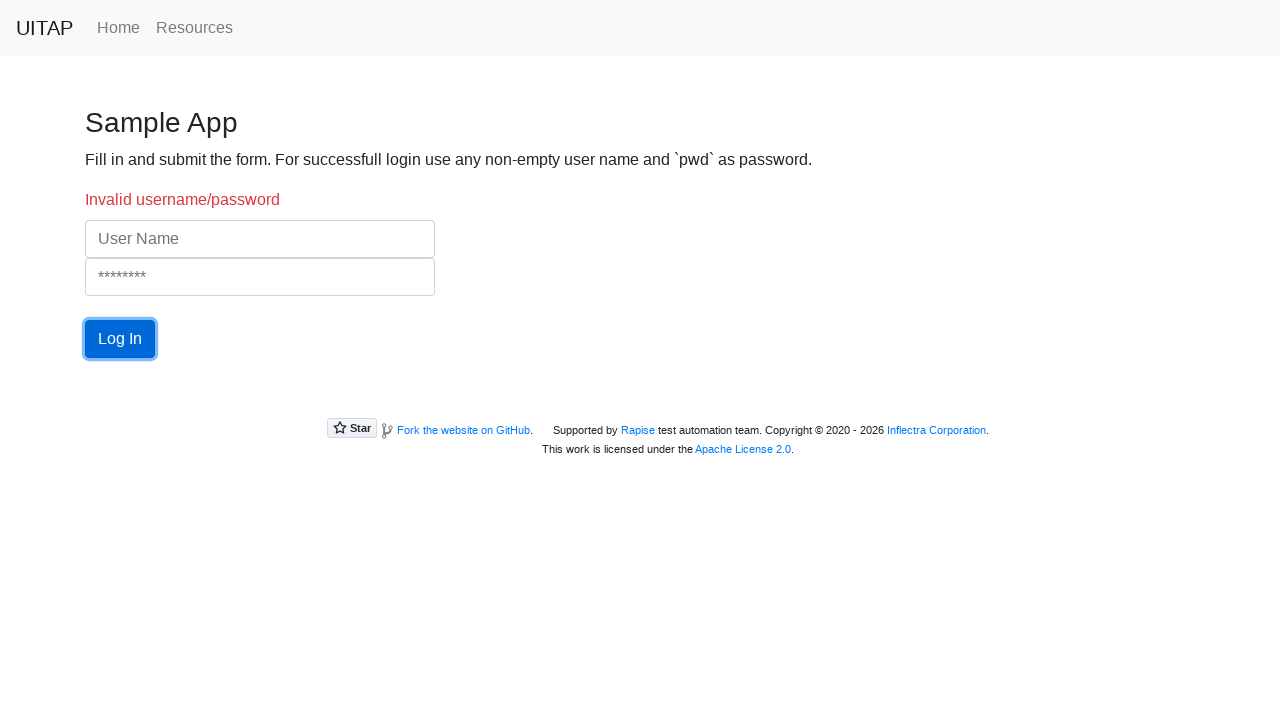

Verified error message 'Invalid username/password' is displayed
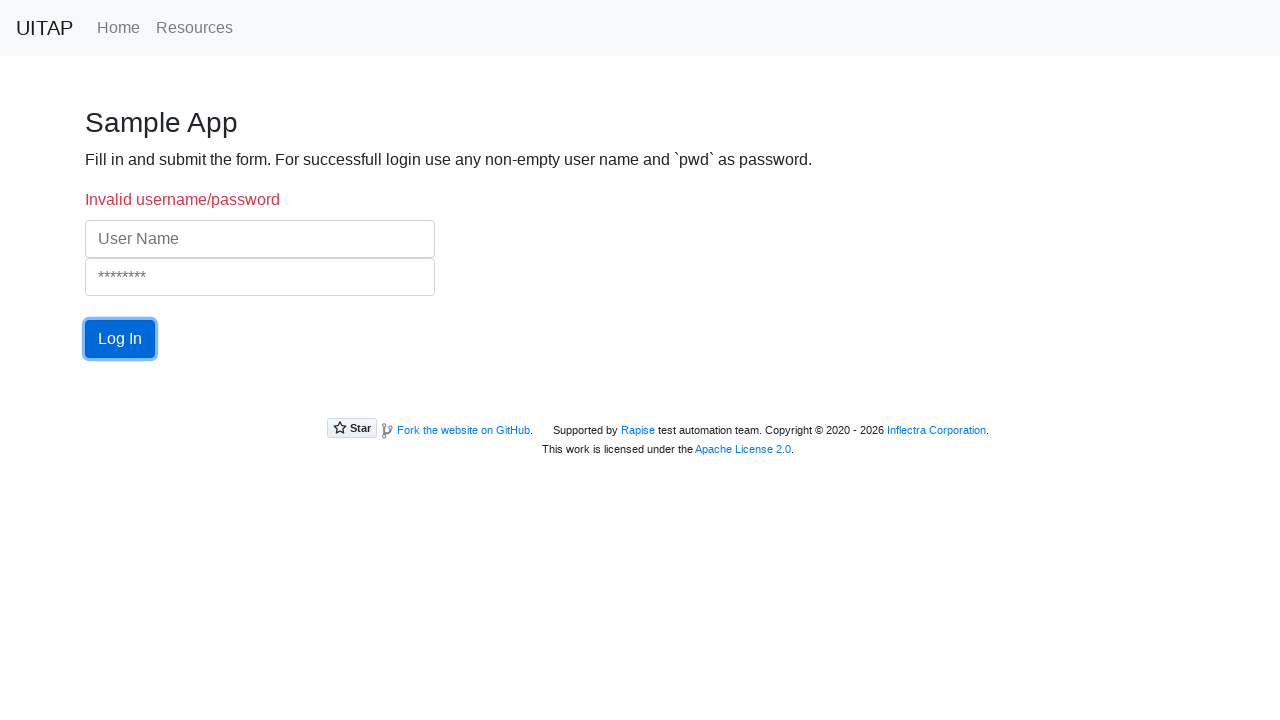

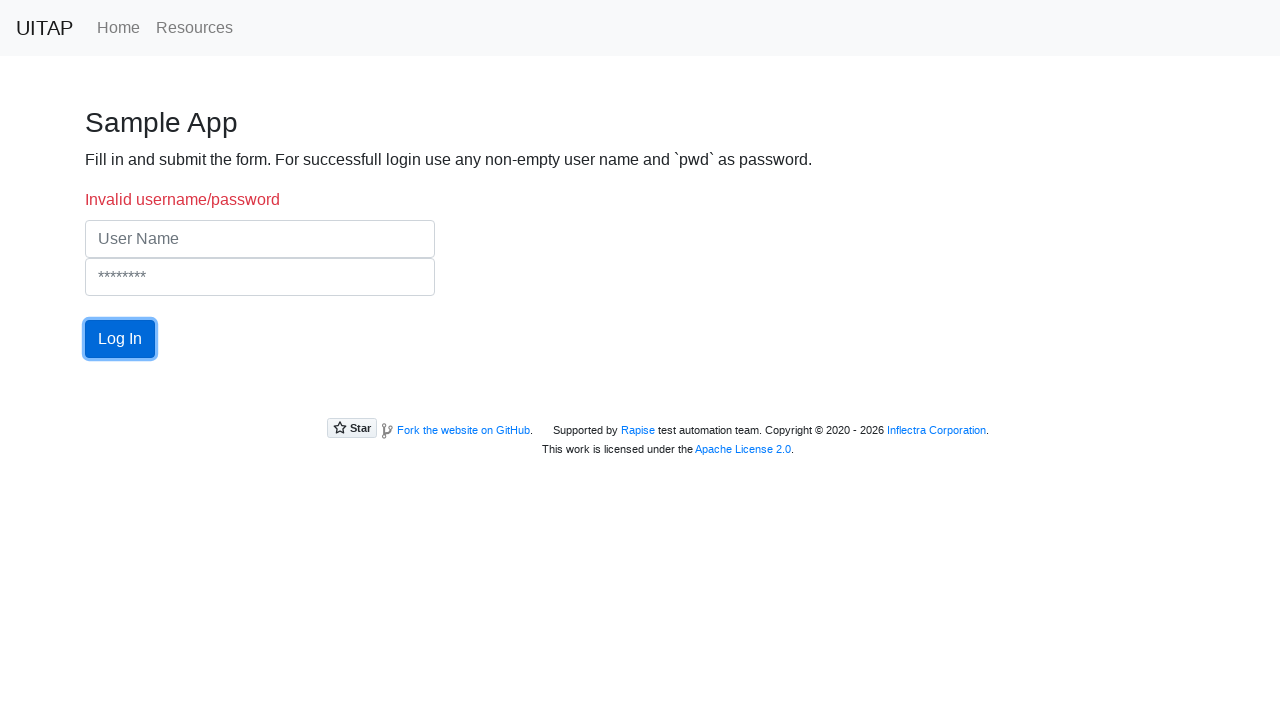